Tests different types of JavaScript alert boxes including simple alerts, timer alerts, confirmation alerts, and prompt alerts by clicking trigger buttons and interacting with each alert type.

Starting URL: https://demoqa.com/alerts

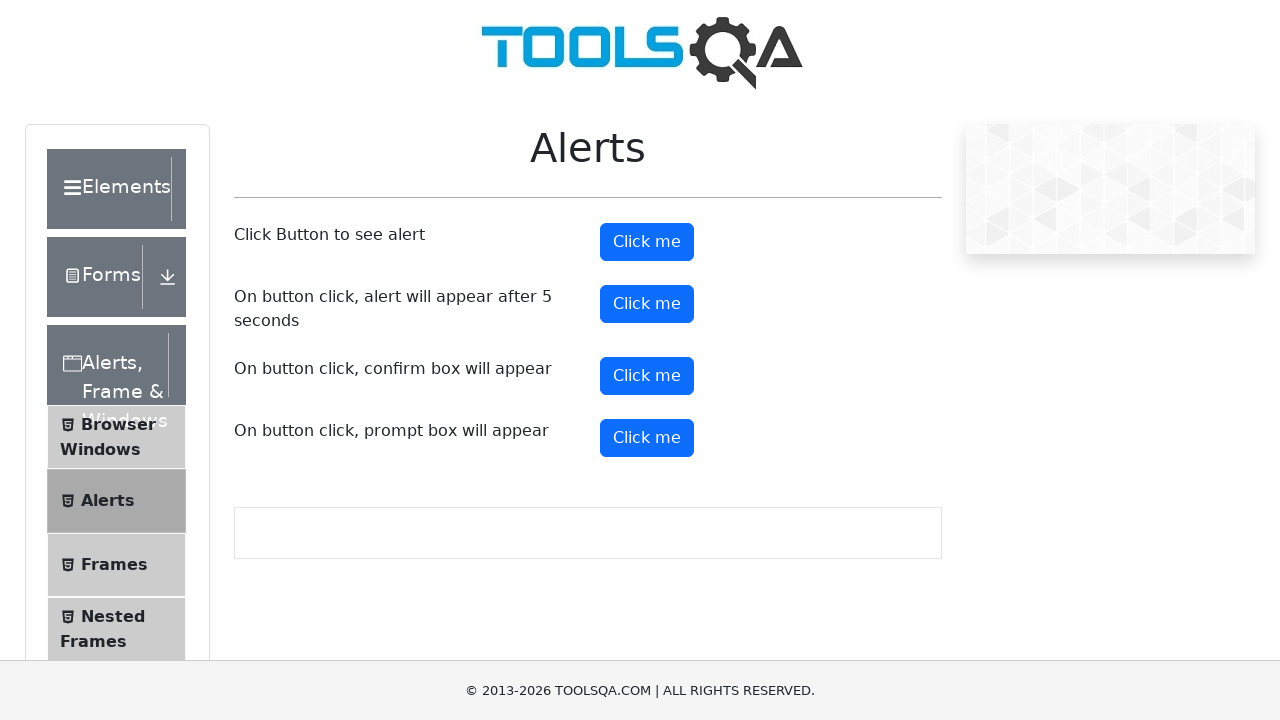

Clicked simple alert button at (647, 242) on #alertButton
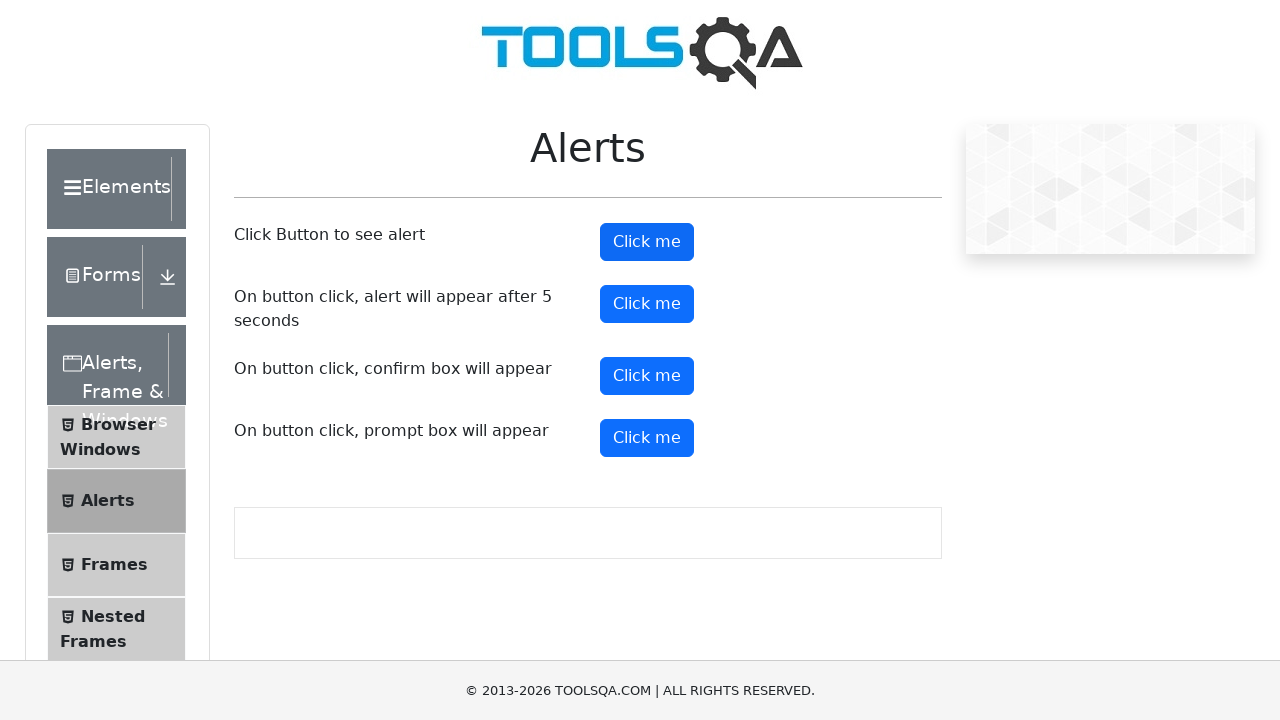

Set up dialog handler to accept simple alert
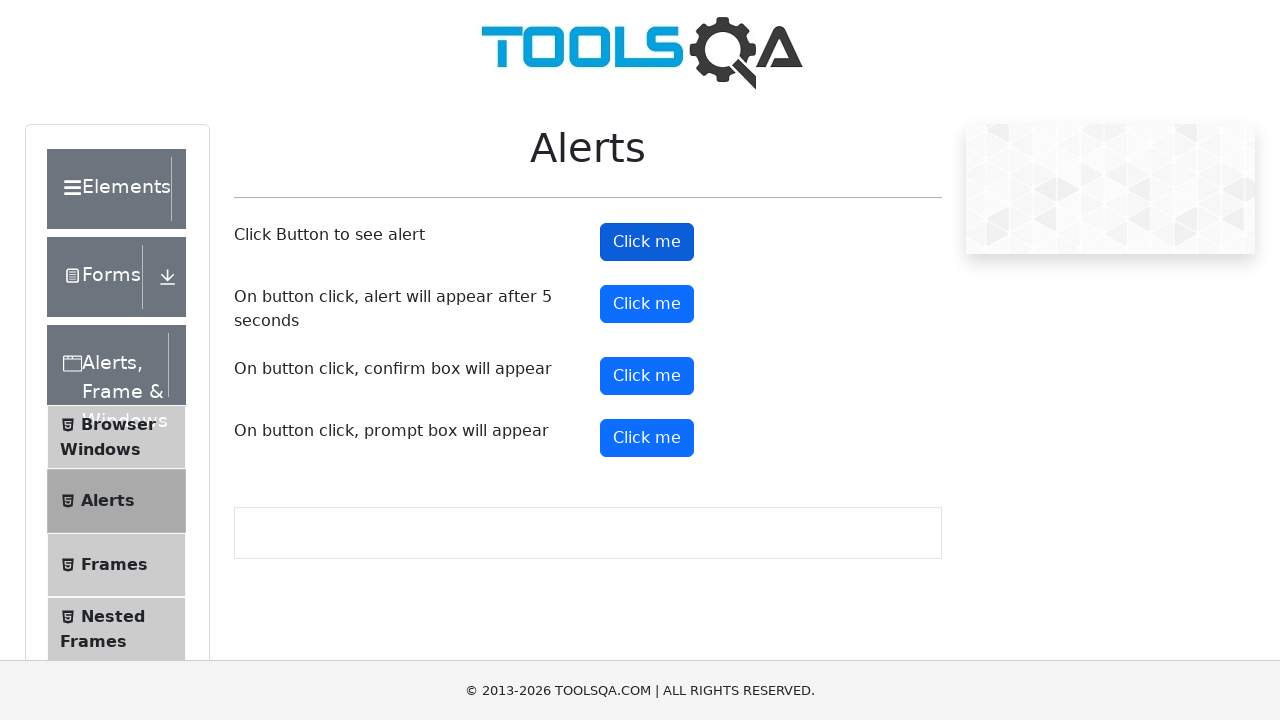

Waited 500ms for simple alert to complete
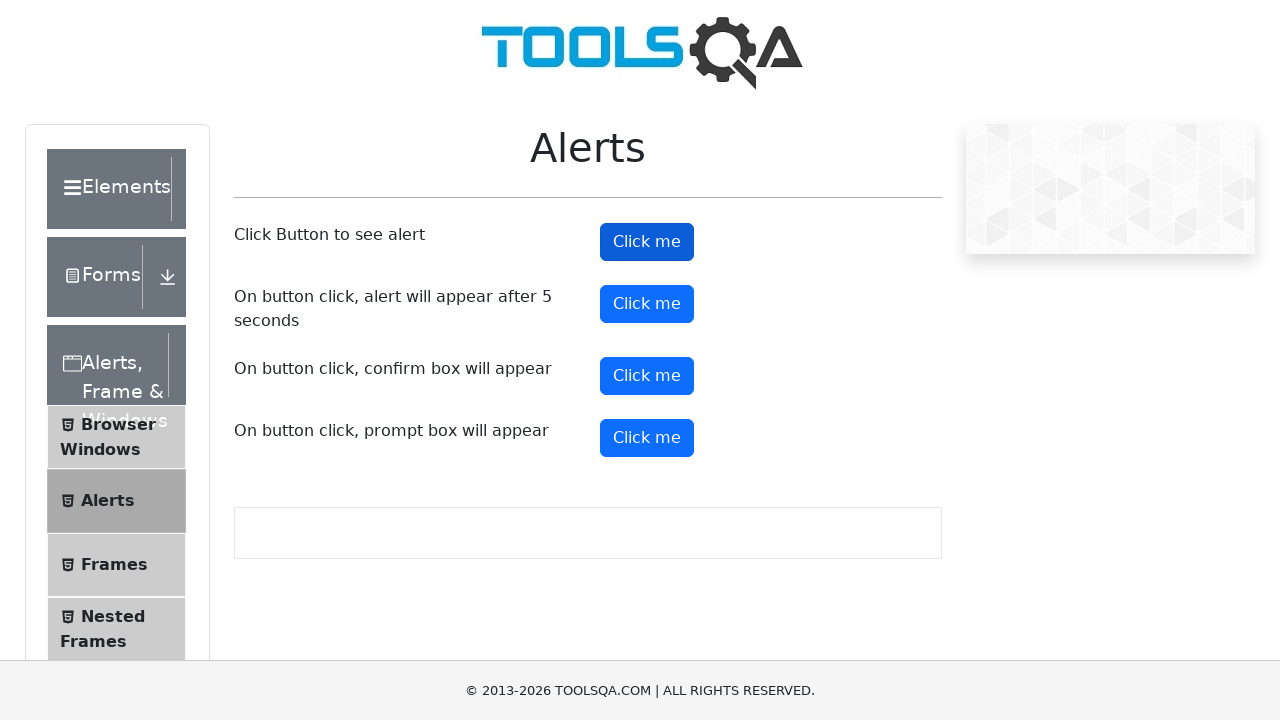

Set up dialog handler for timer alert
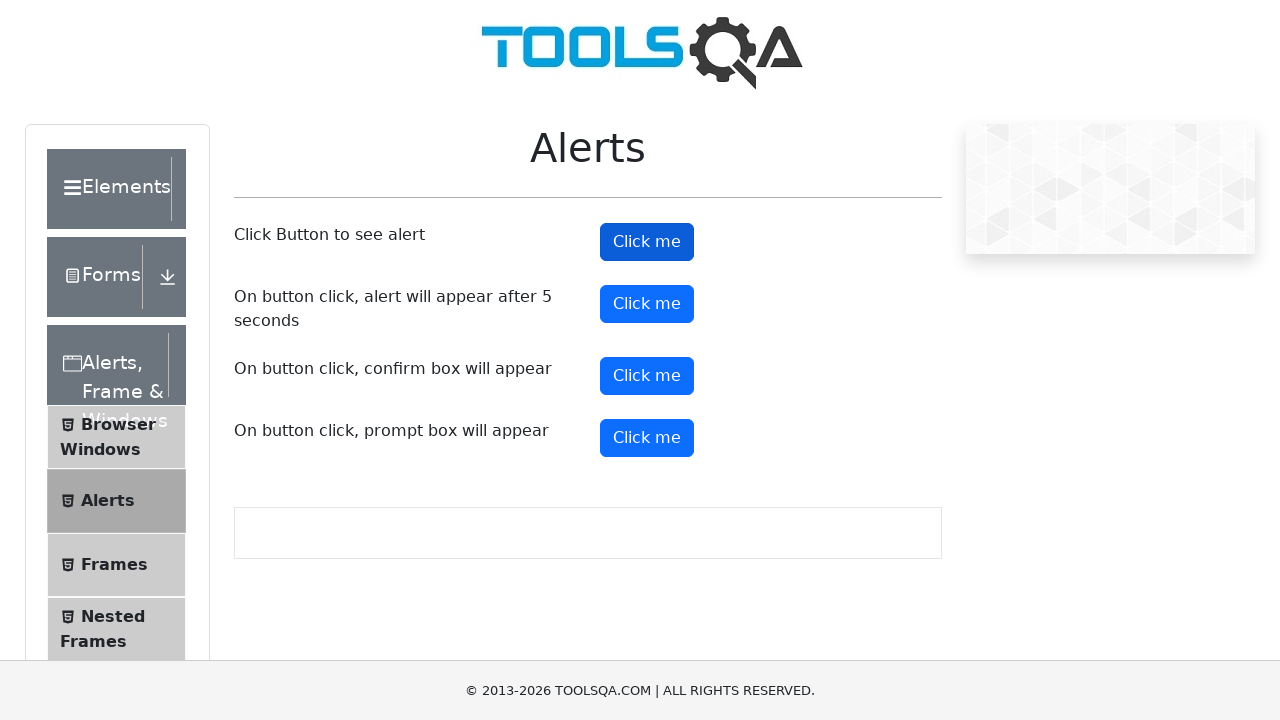

Clicked timer alert button at (647, 304) on #timerAlertButton
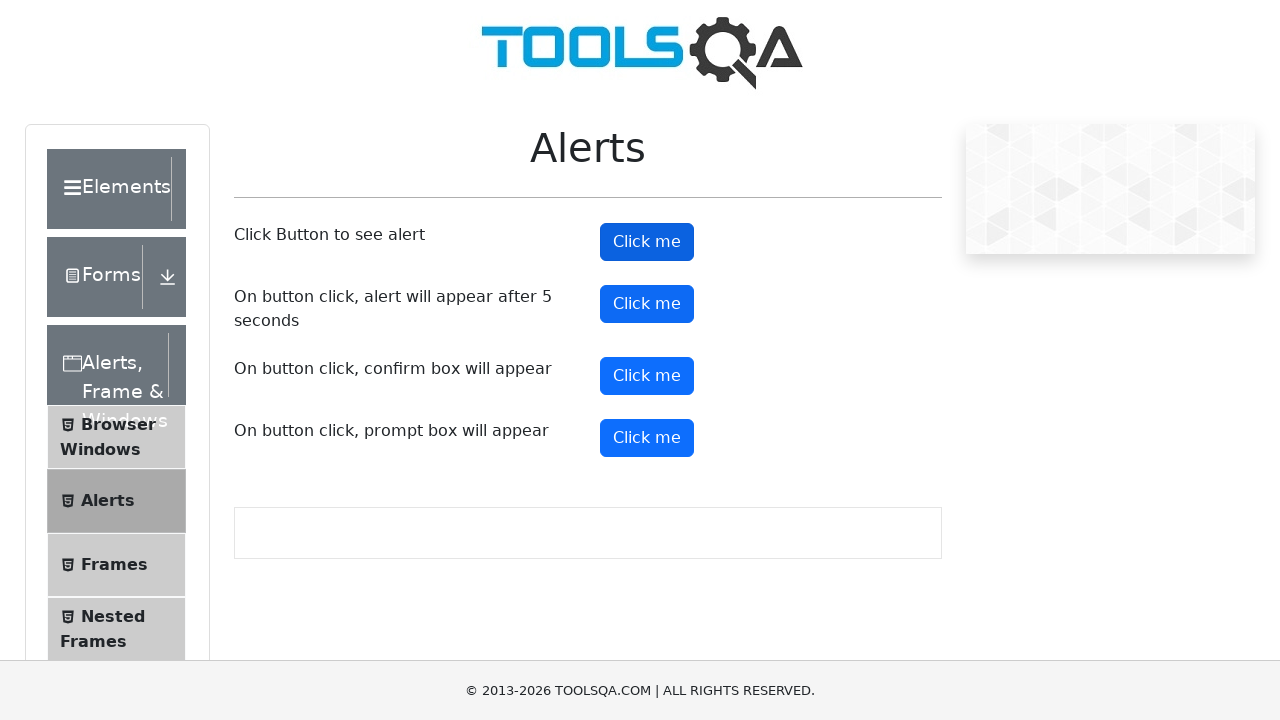

Waited 6000ms for timer alert to appear and be accepted
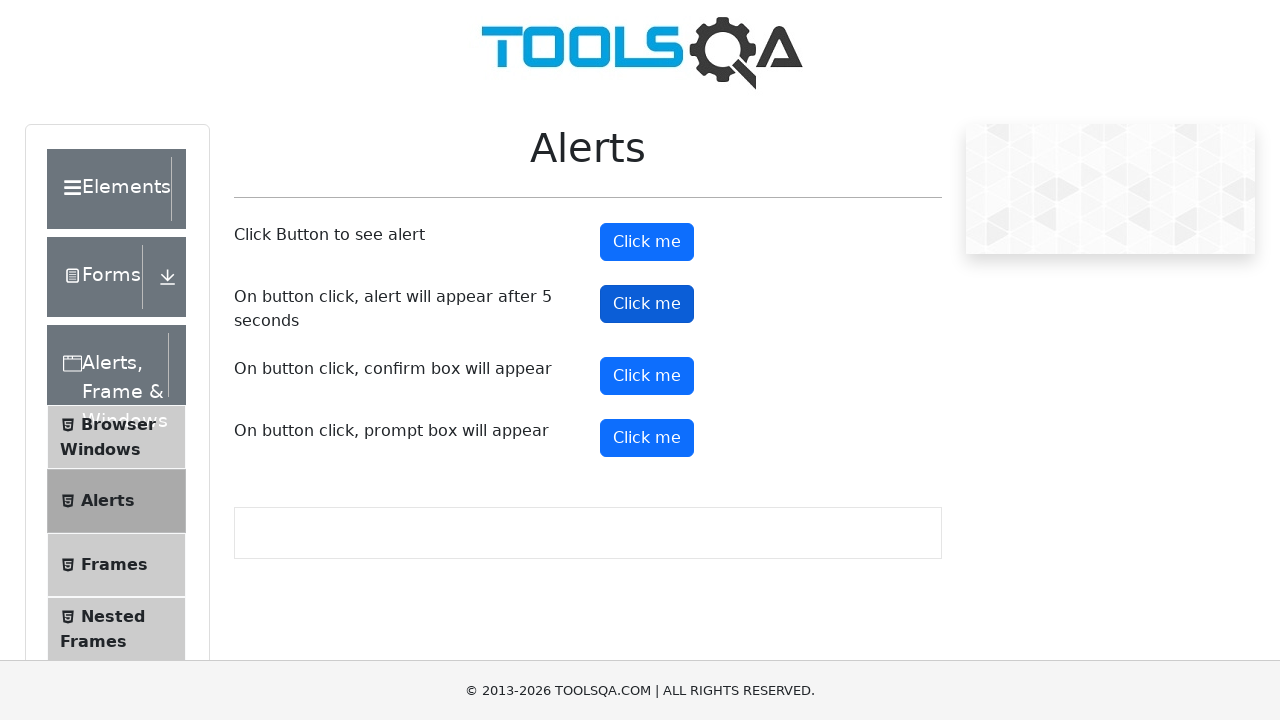

Set up dialog handler to dismiss confirmation alert
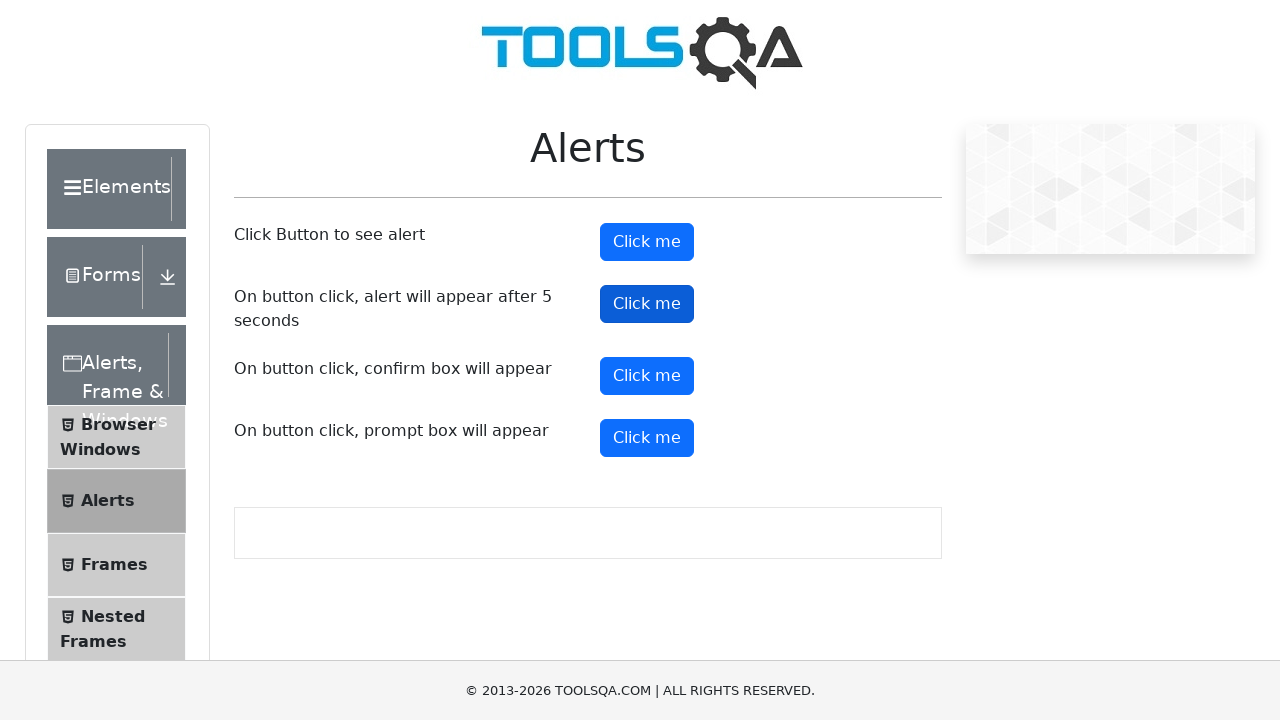

Clicked confirmation alert button at (647, 376) on #confirmButton
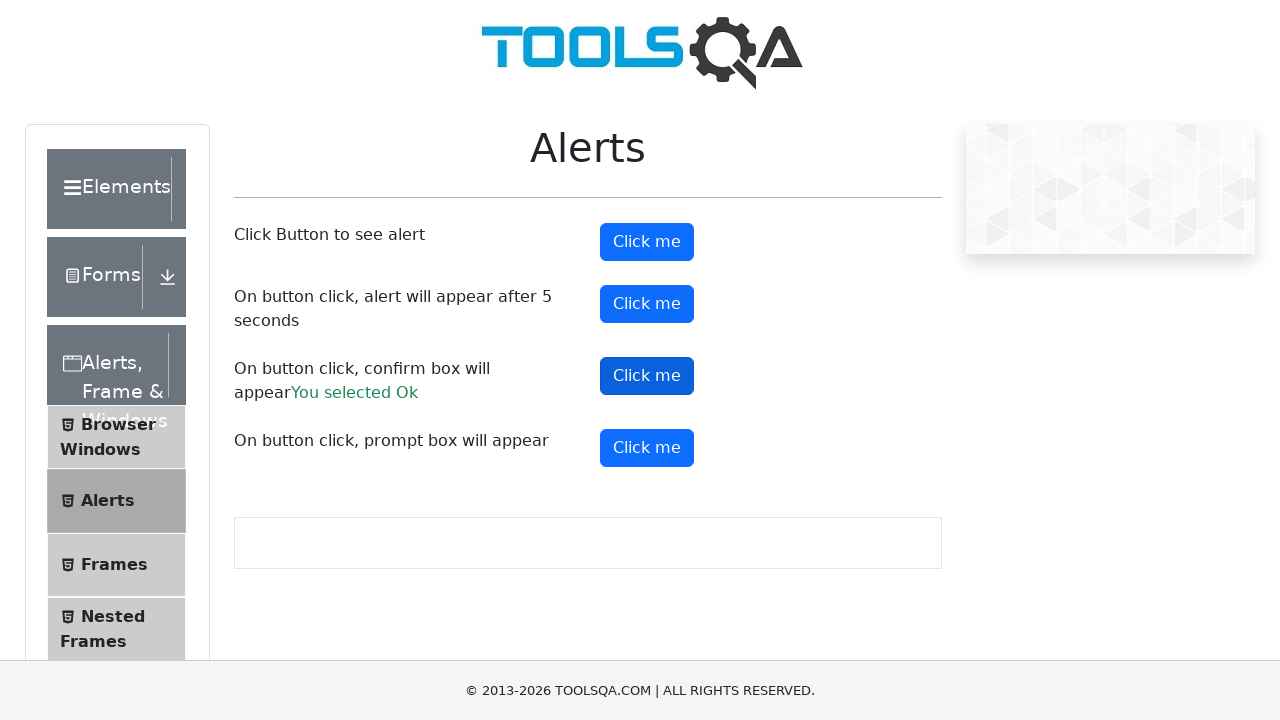

Waited 500ms for confirmation alert to be dismissed
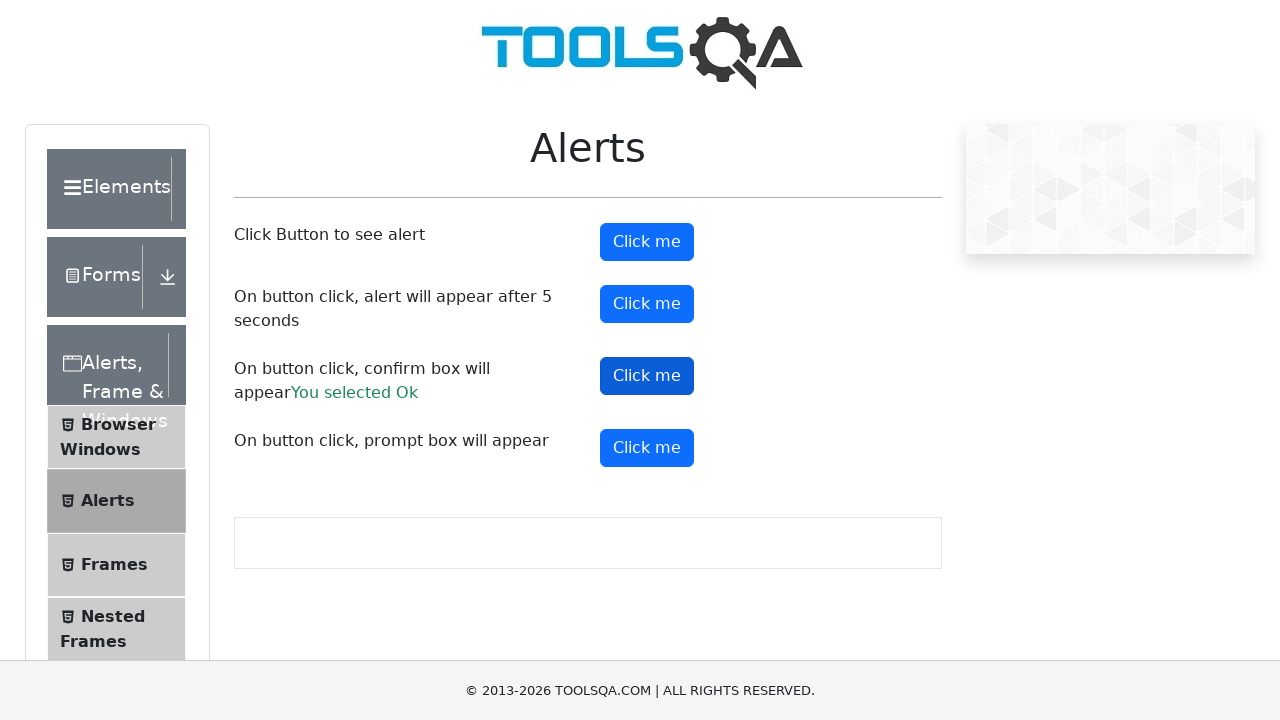

Set up dialog handler to accept prompt alert with text 'Tharun Testing'
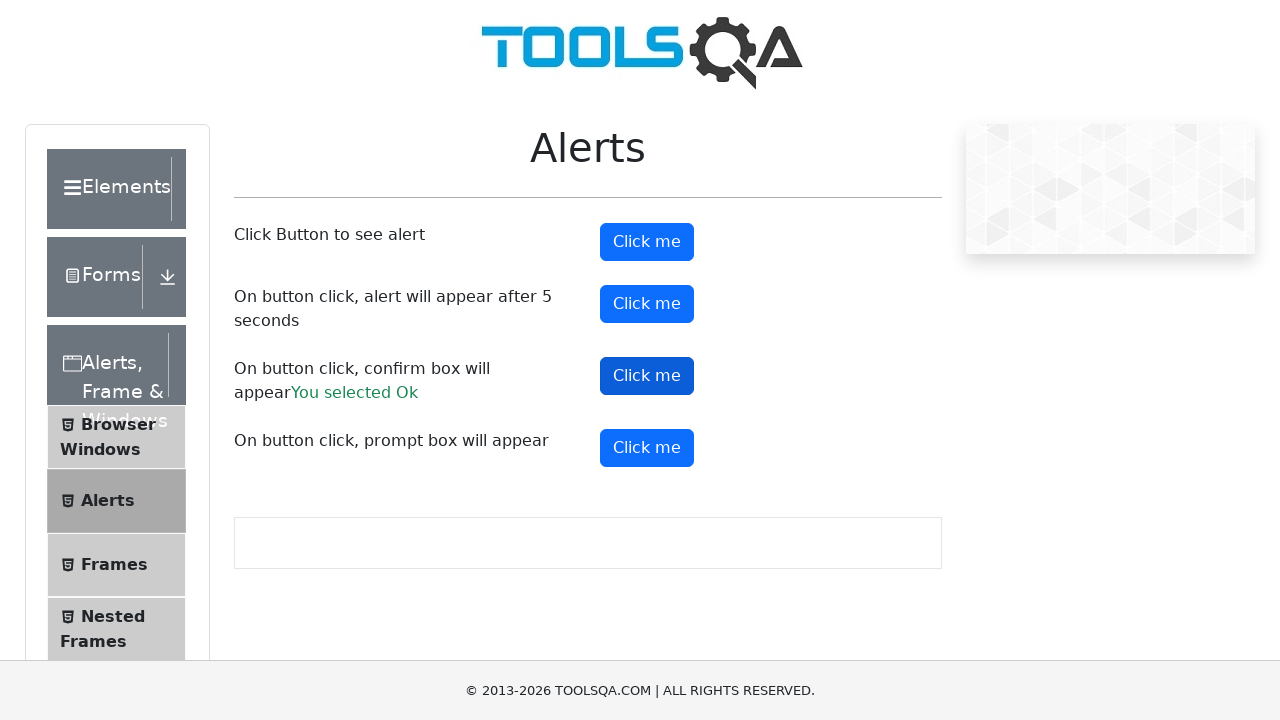

Clicked prompt alert button at (647, 448) on #promtButton
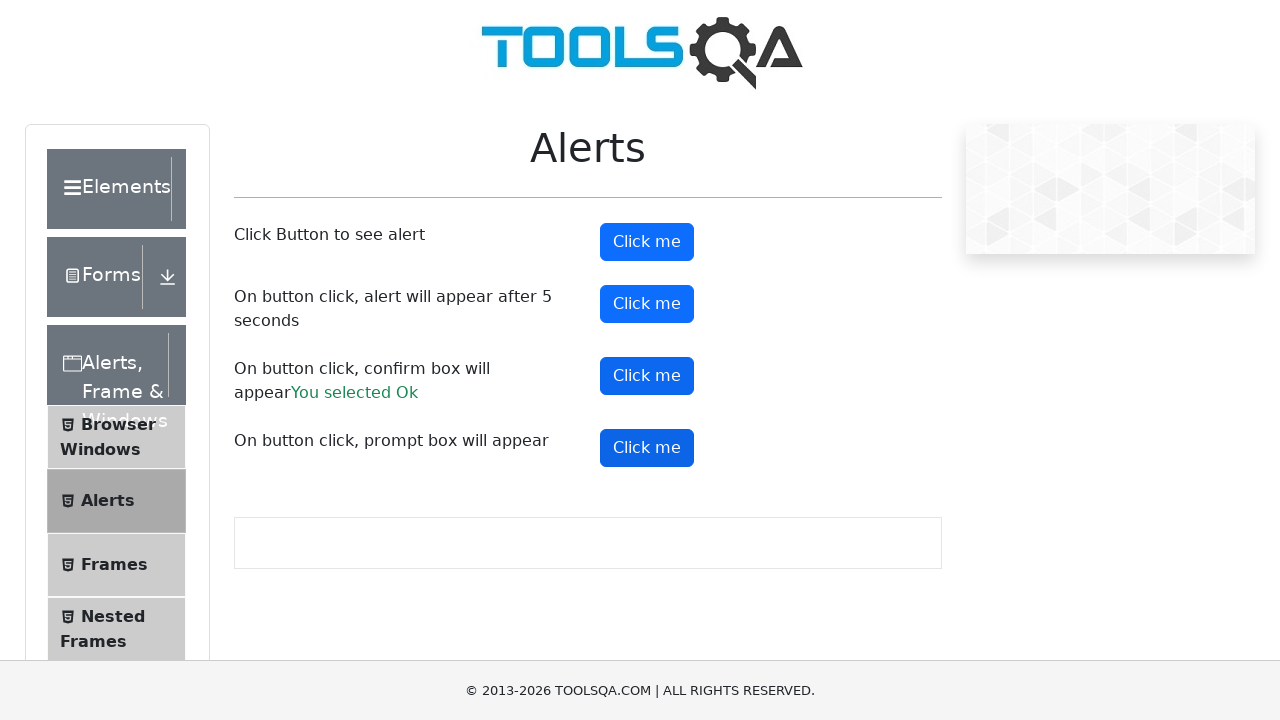

Waited 500ms for prompt alert to complete
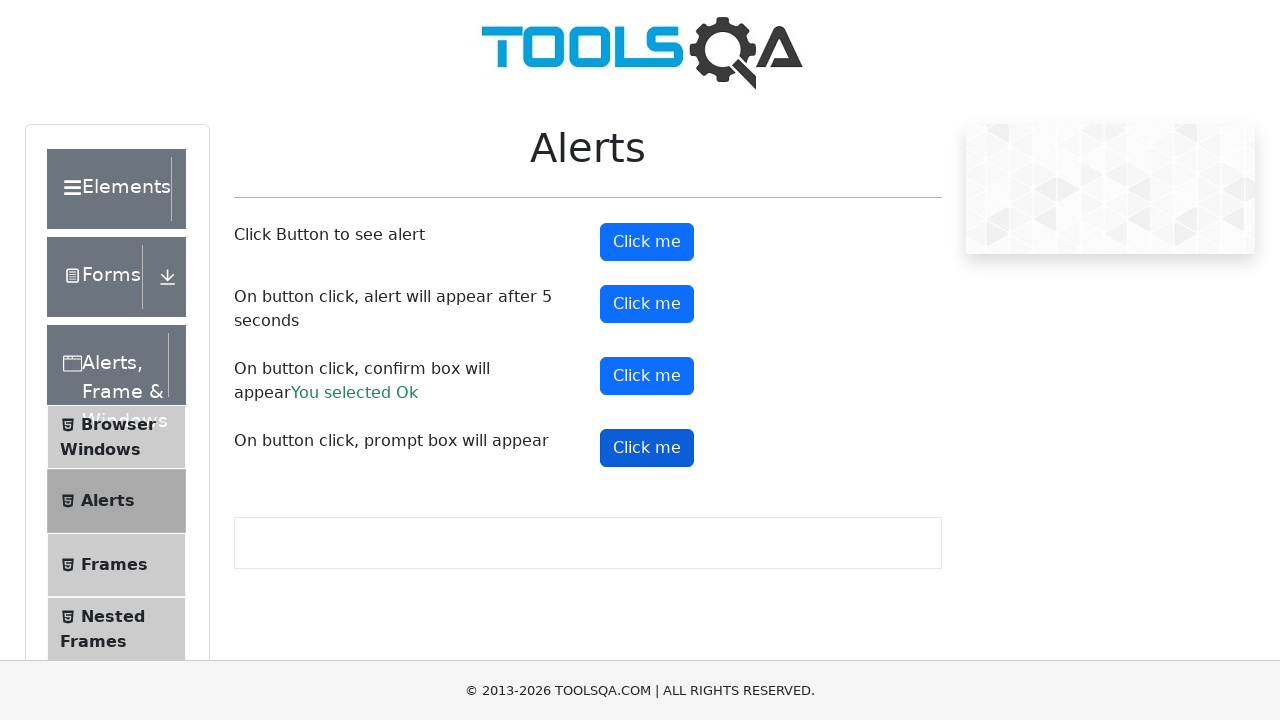

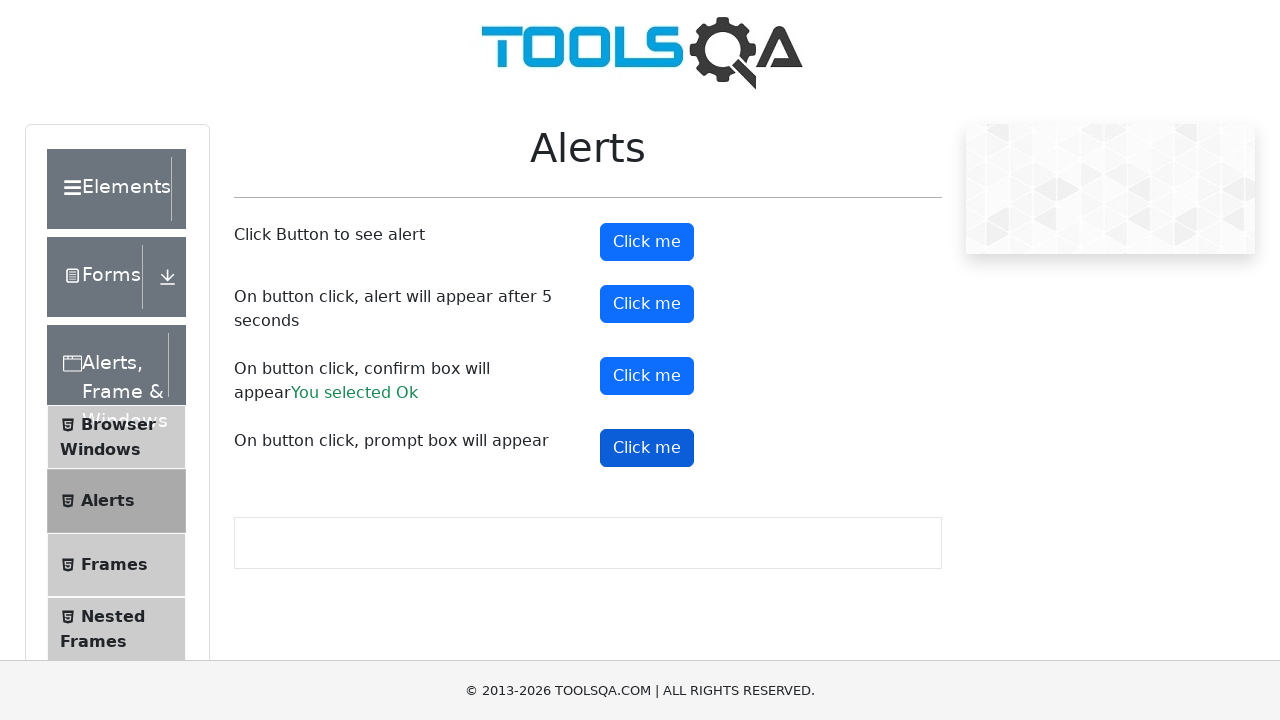